Navigates to the Fletx website homepage and verifies the page loads successfully

Starting URL: https://fletx.co/

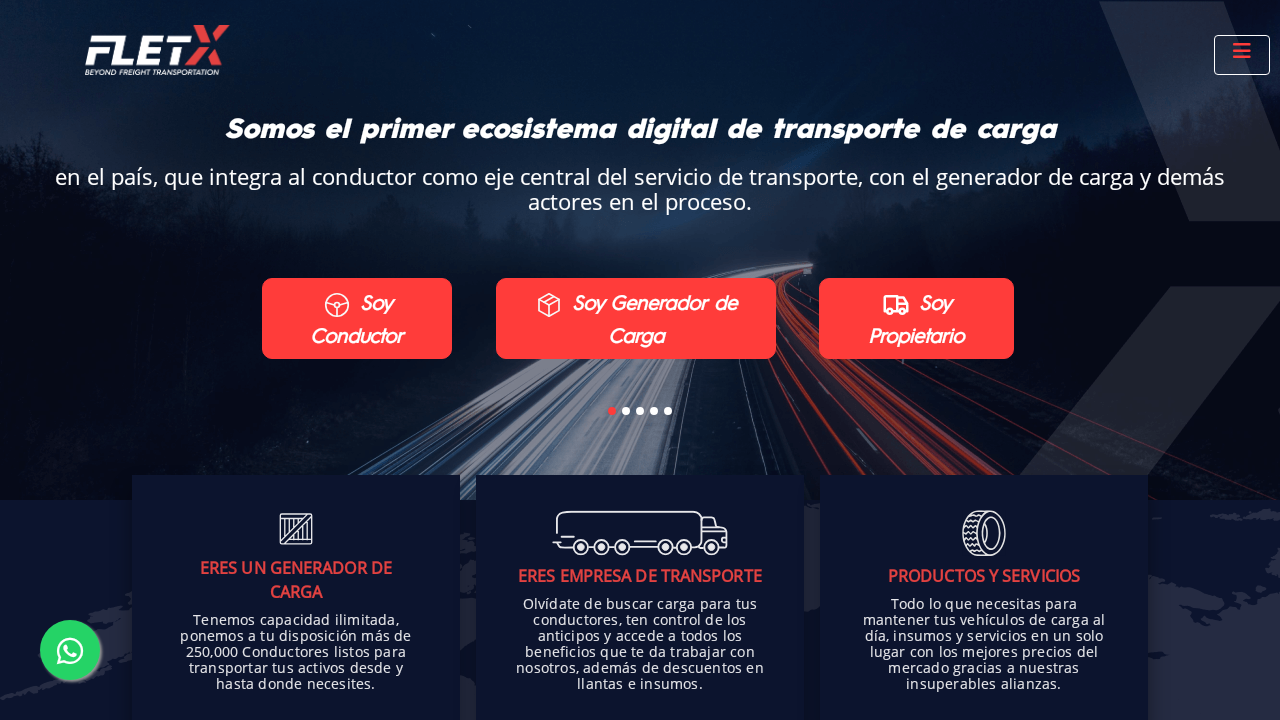

Waited for page to reach networkidle load state
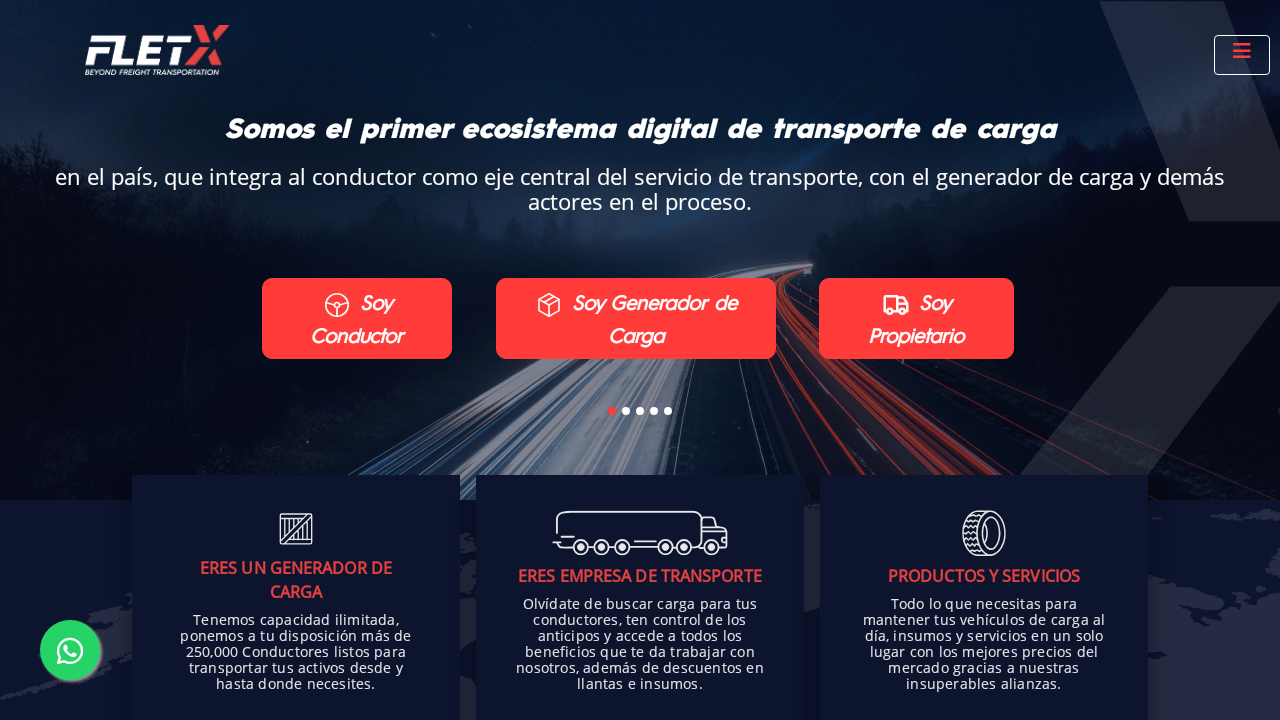

Verified body element is present on Fletx homepage
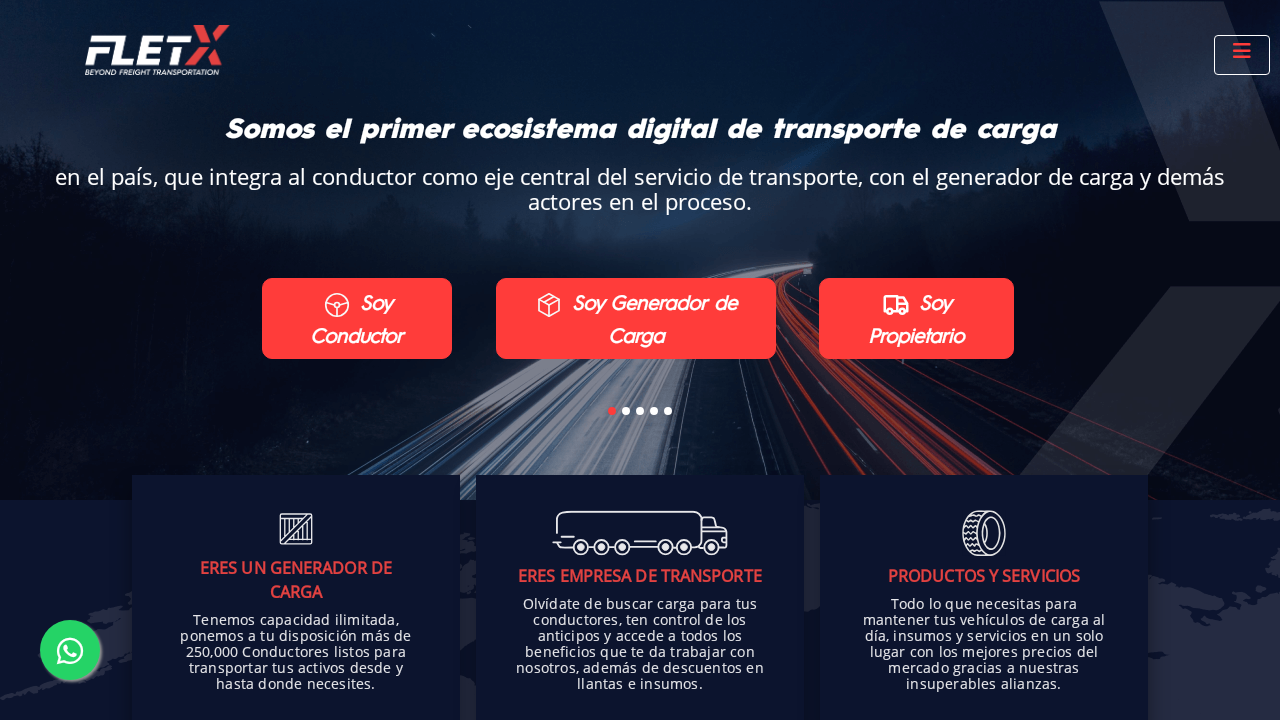

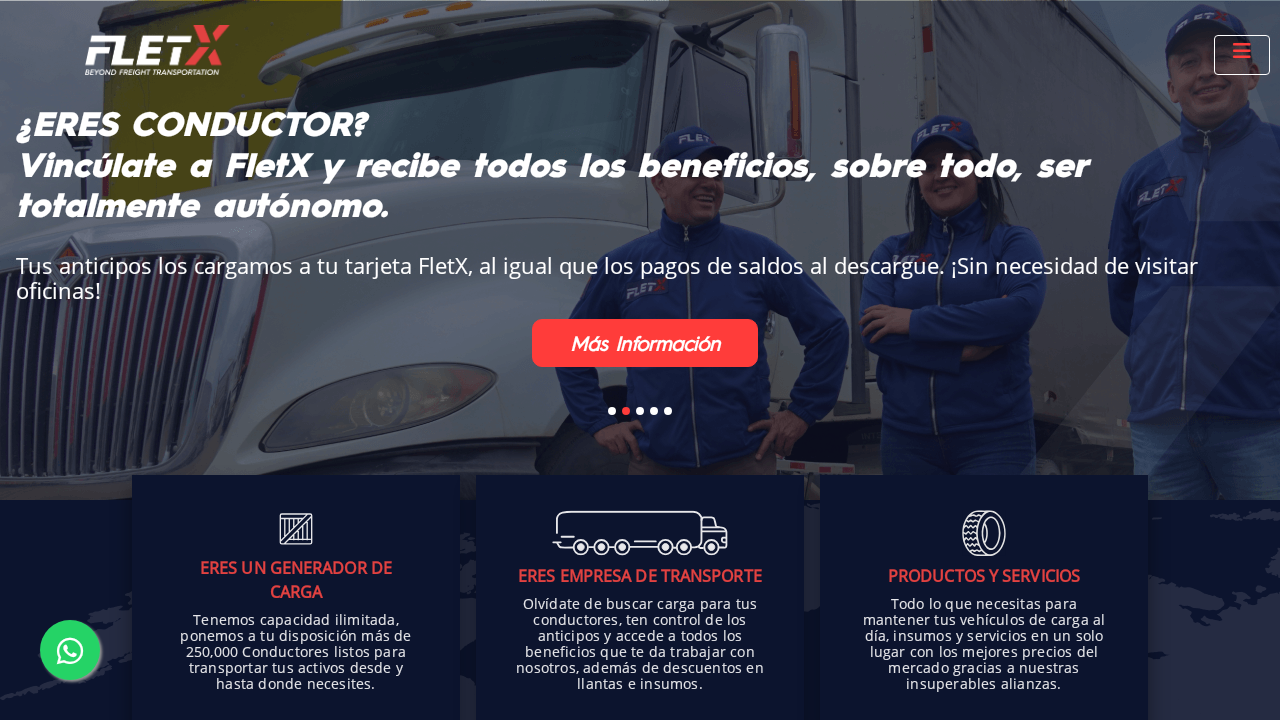